Tests injecting jQuery and jQuery Growl library into a web page via JavaScript execution, then displays various notification messages (default, error, notice, warning) using the Growl notification system.

Starting URL: http://the-internet.herokuapp.com/

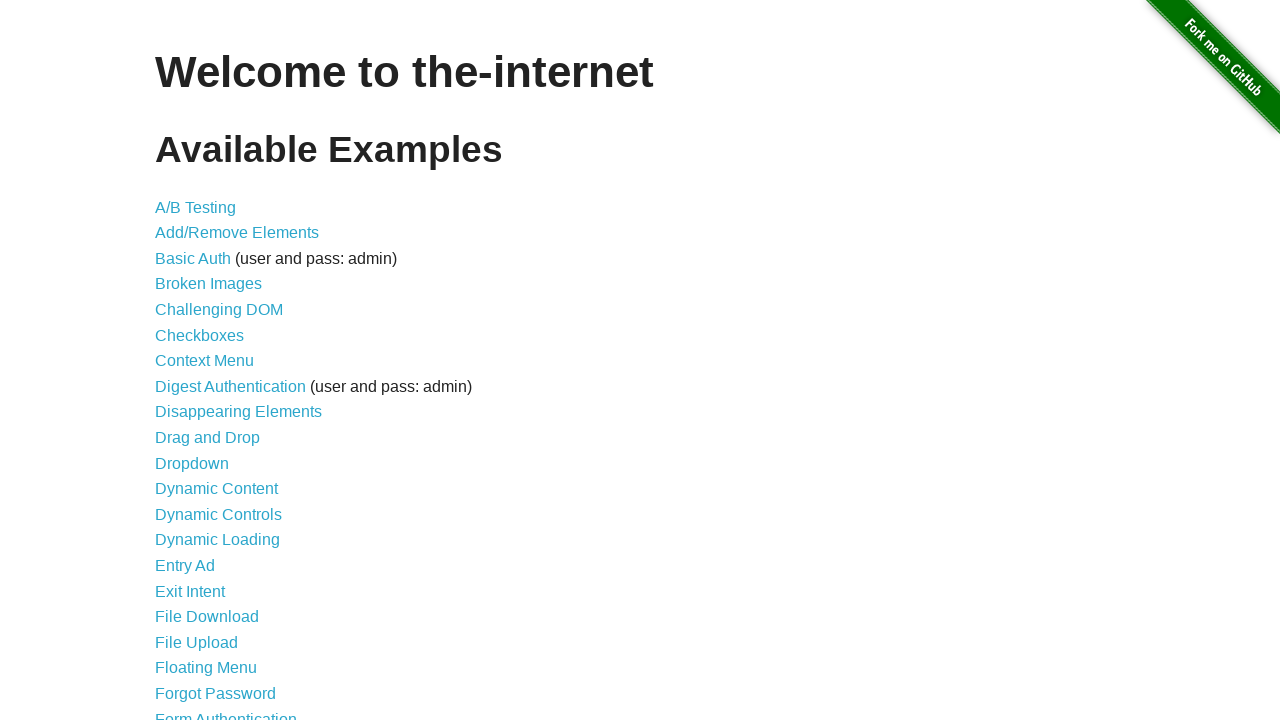

Injected jQuery library if not already present
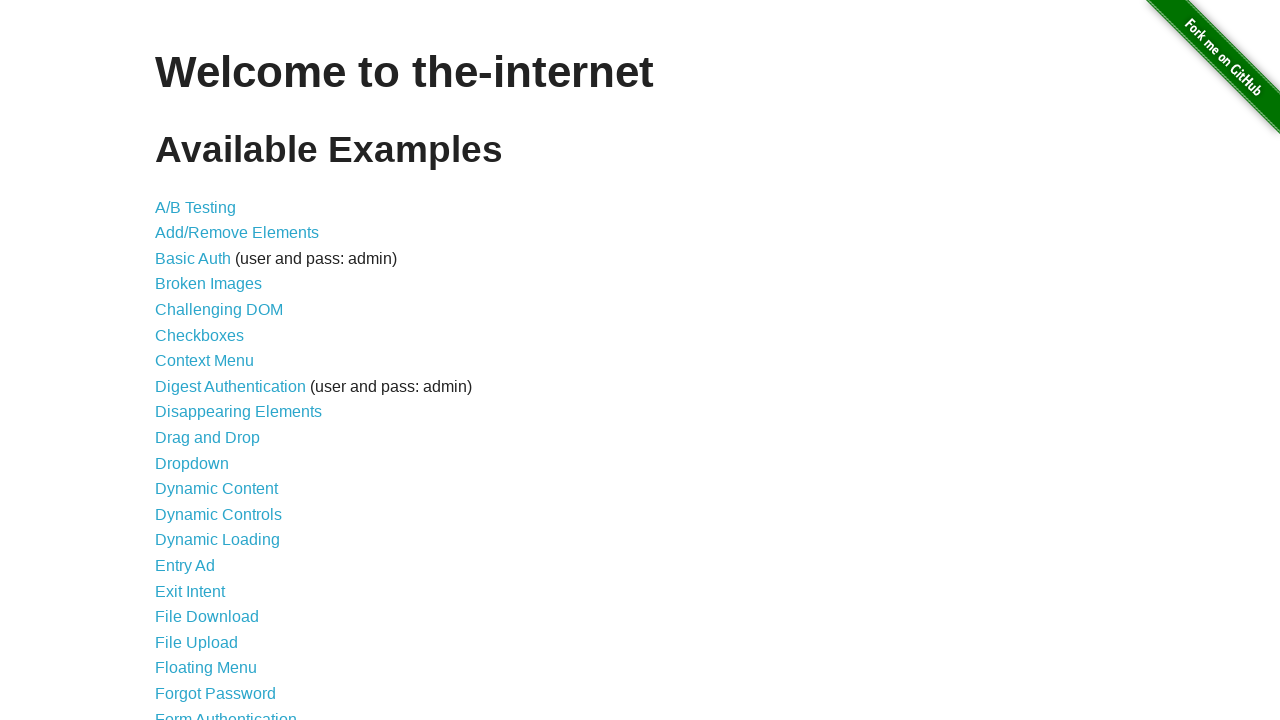

Waited for jQuery to load and become available
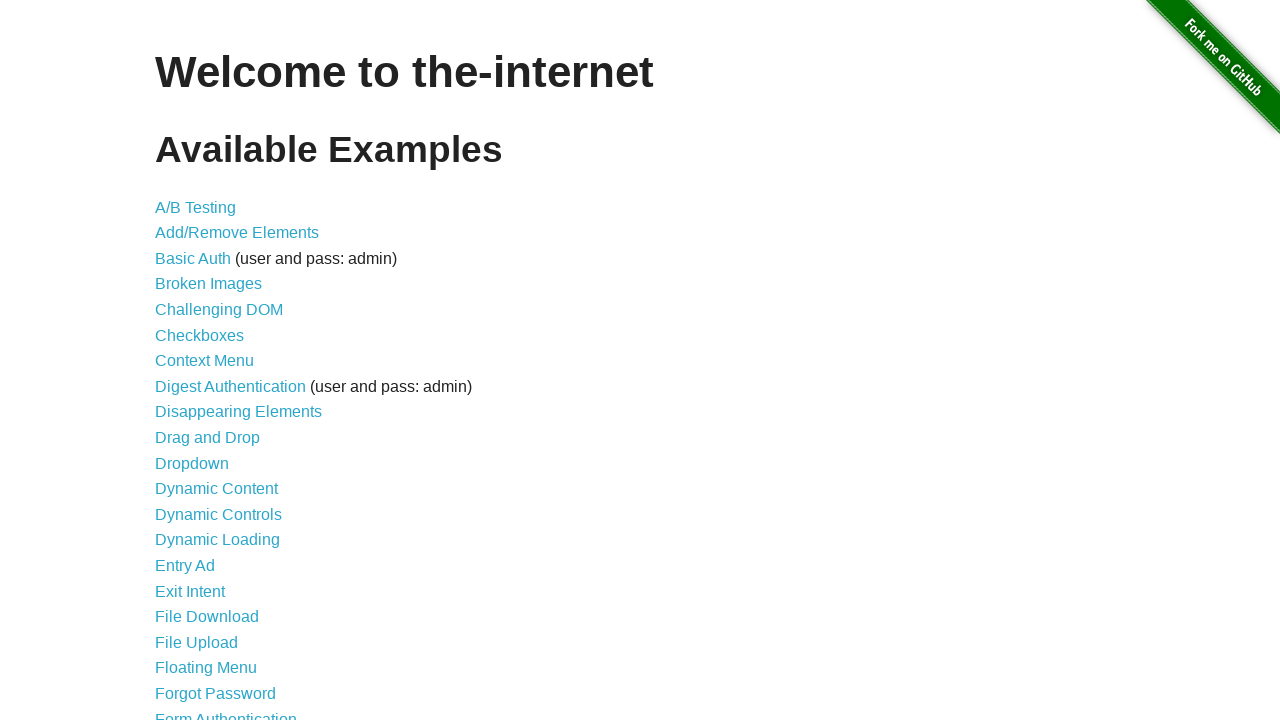

Loaded jQuery Growl notification library script
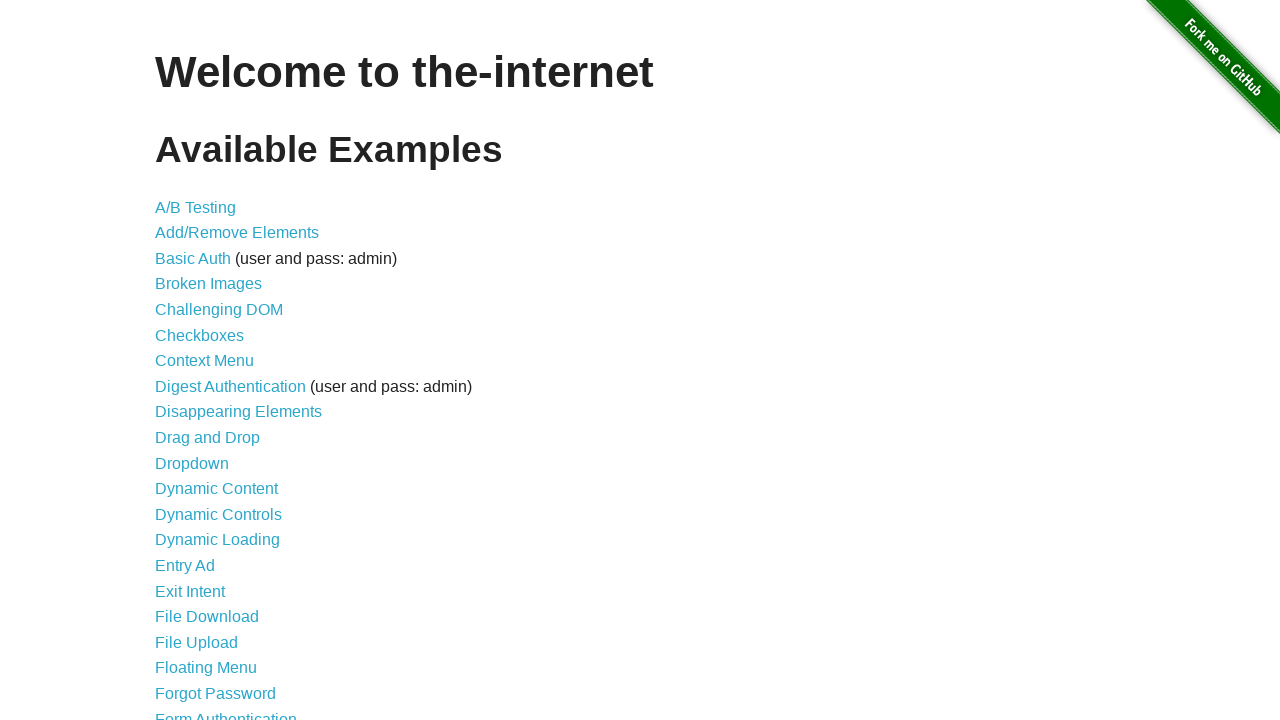

Added jQuery Growl CSS stylesheet to page head
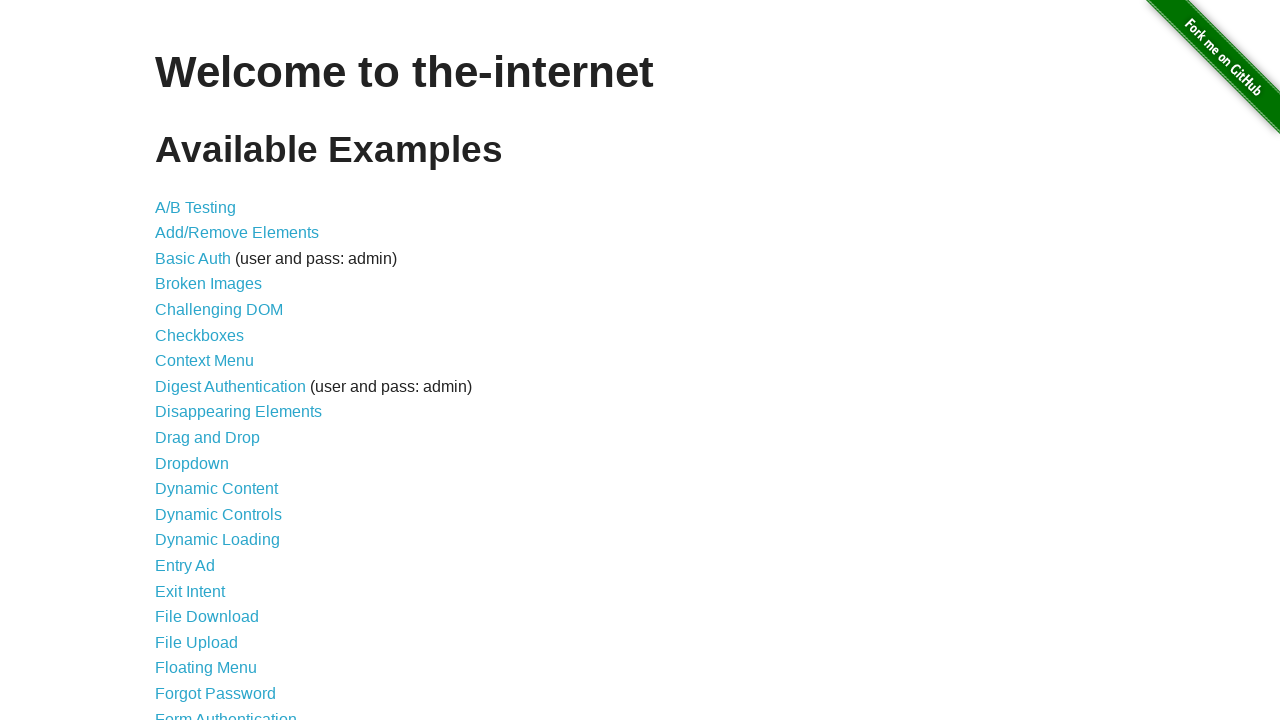

Waited for jQuery Growl library to be fully available
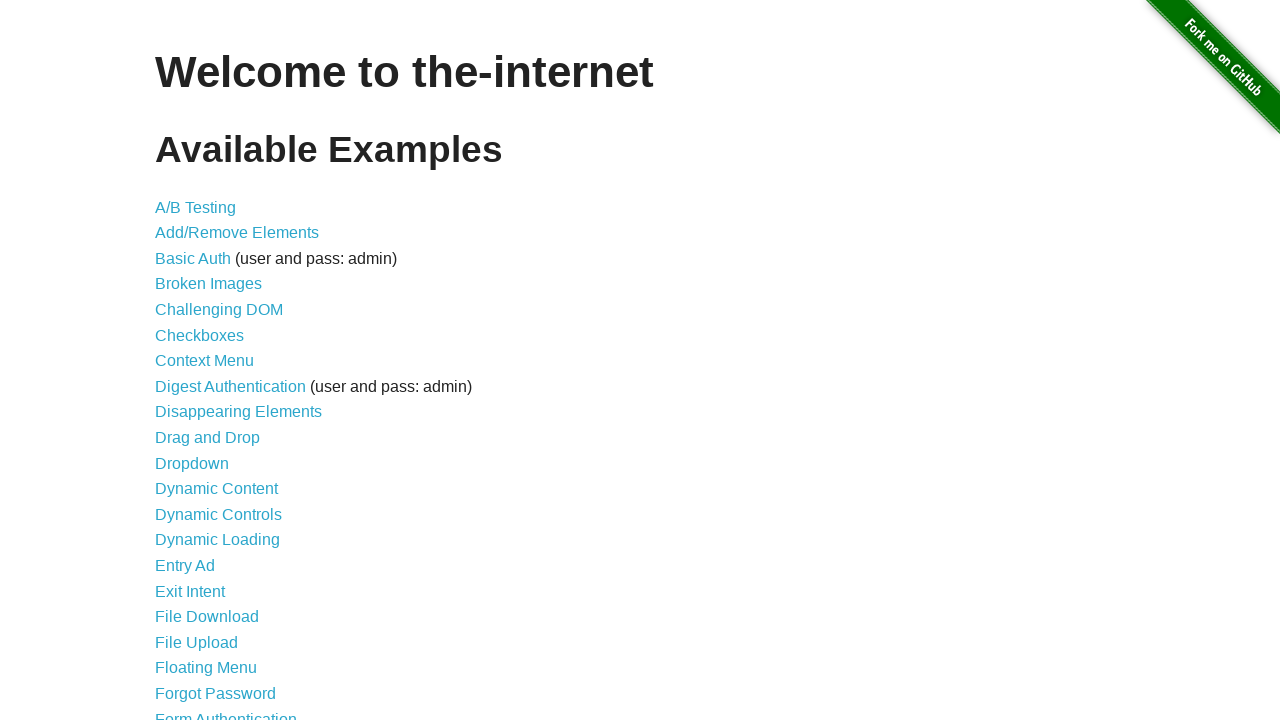

Displayed default growl notification with title 'GET' and message '/'
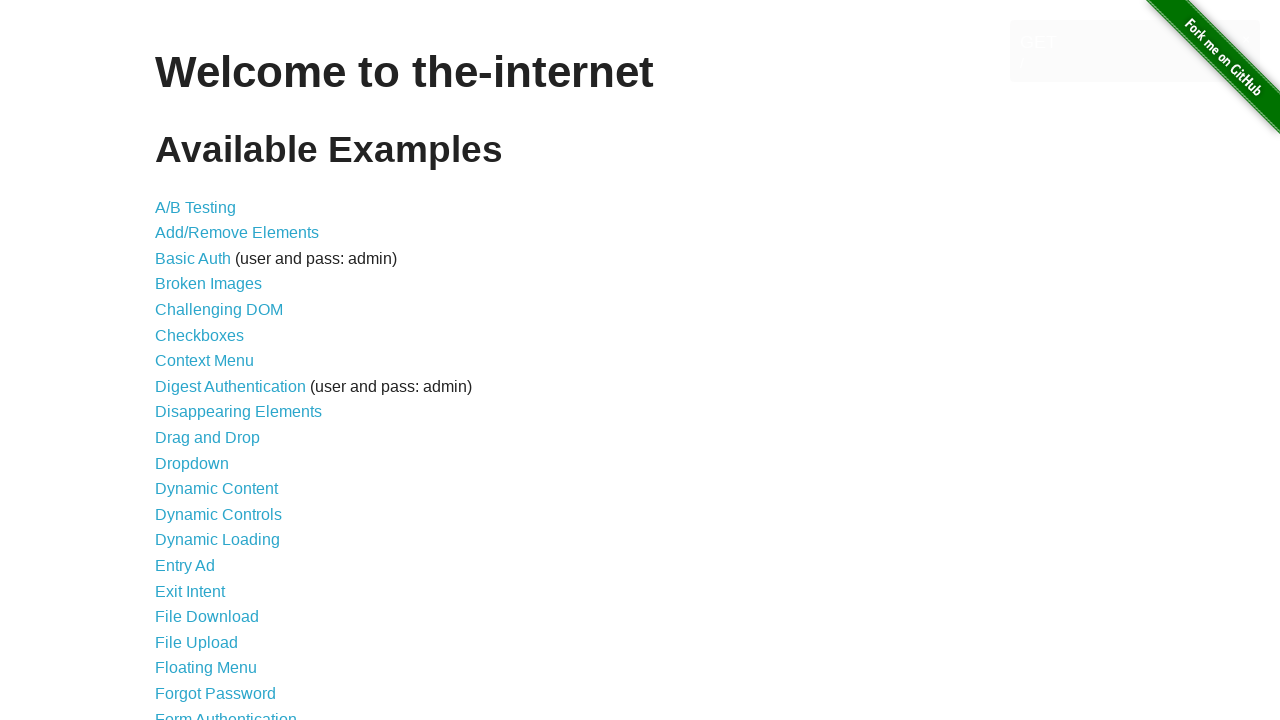

Displayed error growl notification with title 'ERROR'
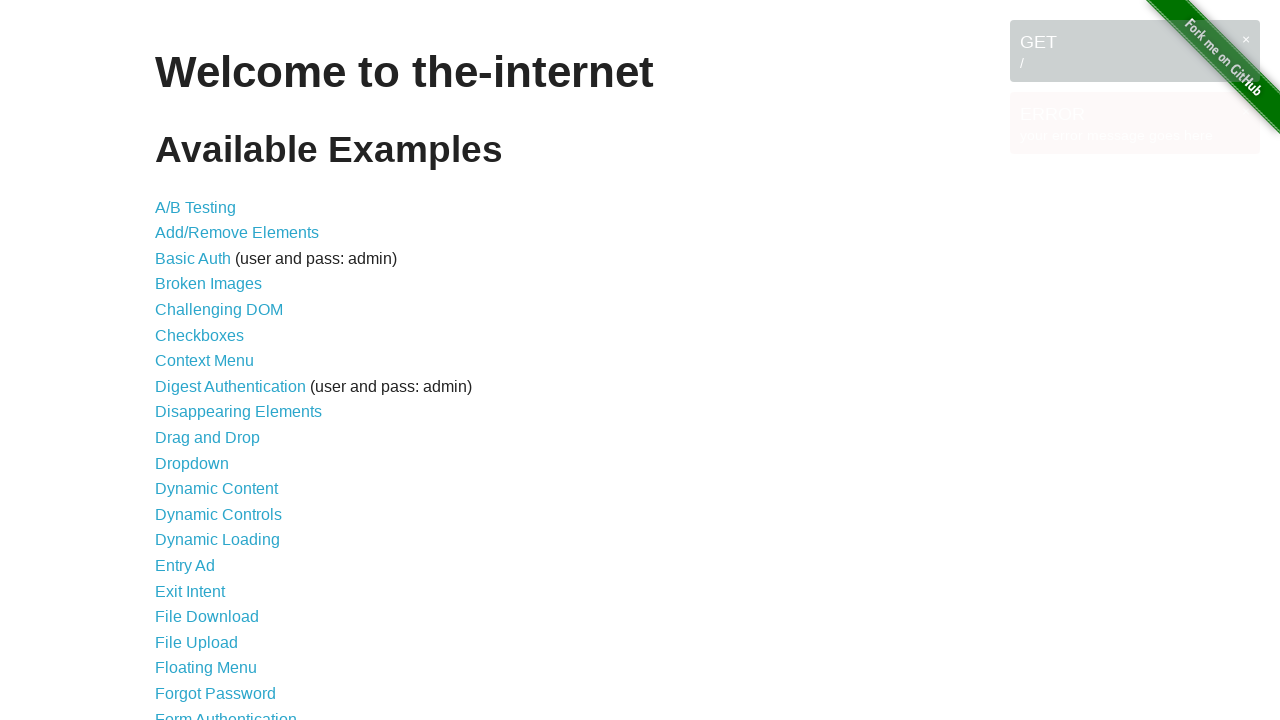

Displayed notice growl notification with title 'Notice'
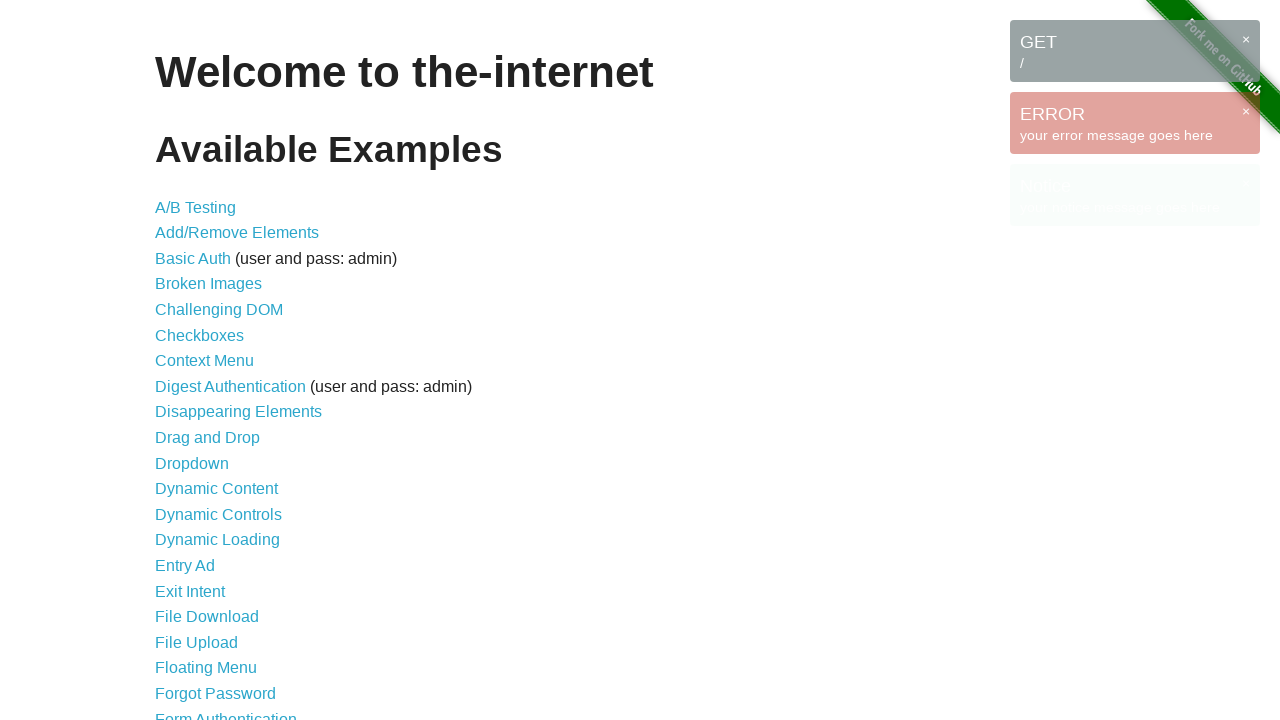

Displayed warning growl notification with title 'Warning!'
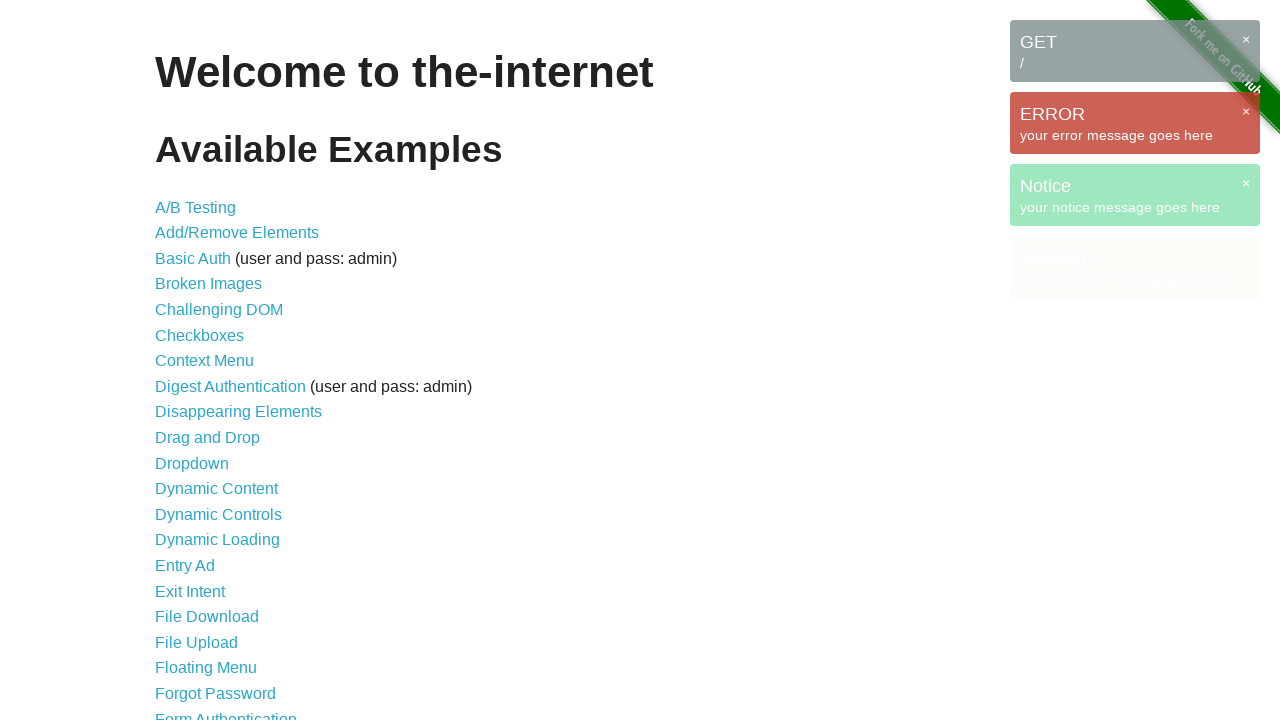

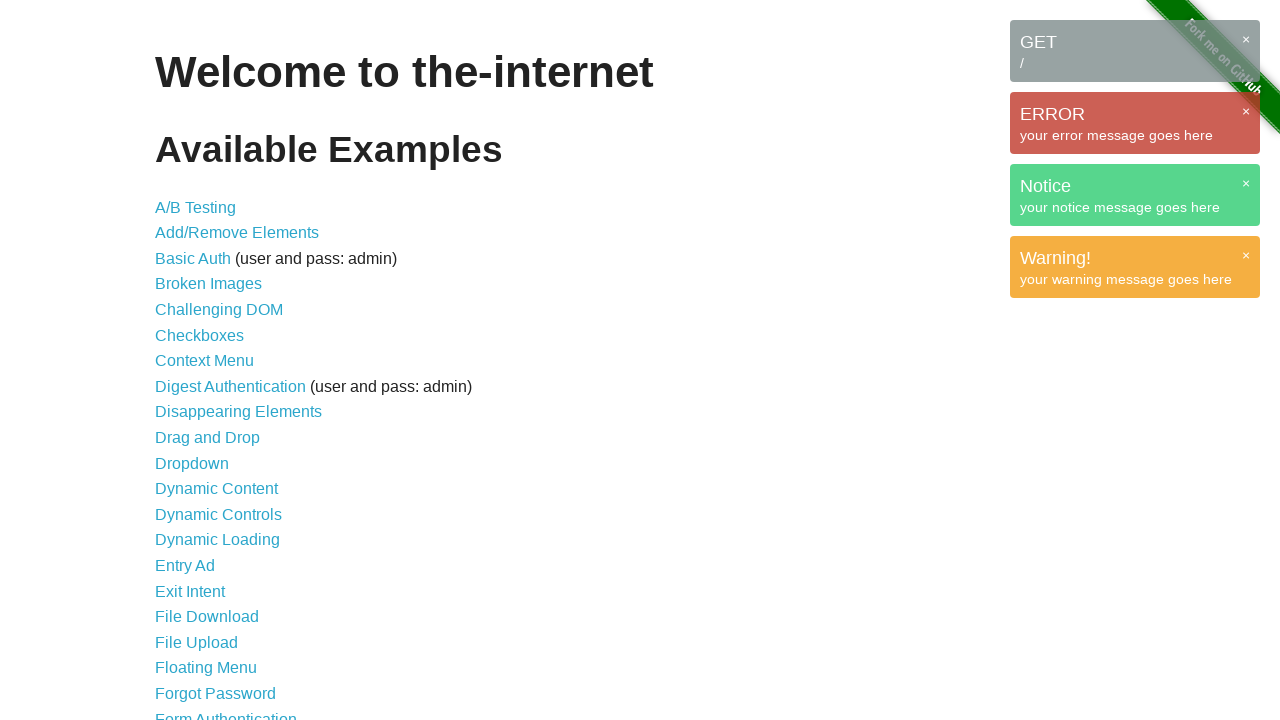